Tests the password recovery form by entering an email address and clicking the recovery button to submit the form.

Starting URL: https://bip.cl/acount/recordar/

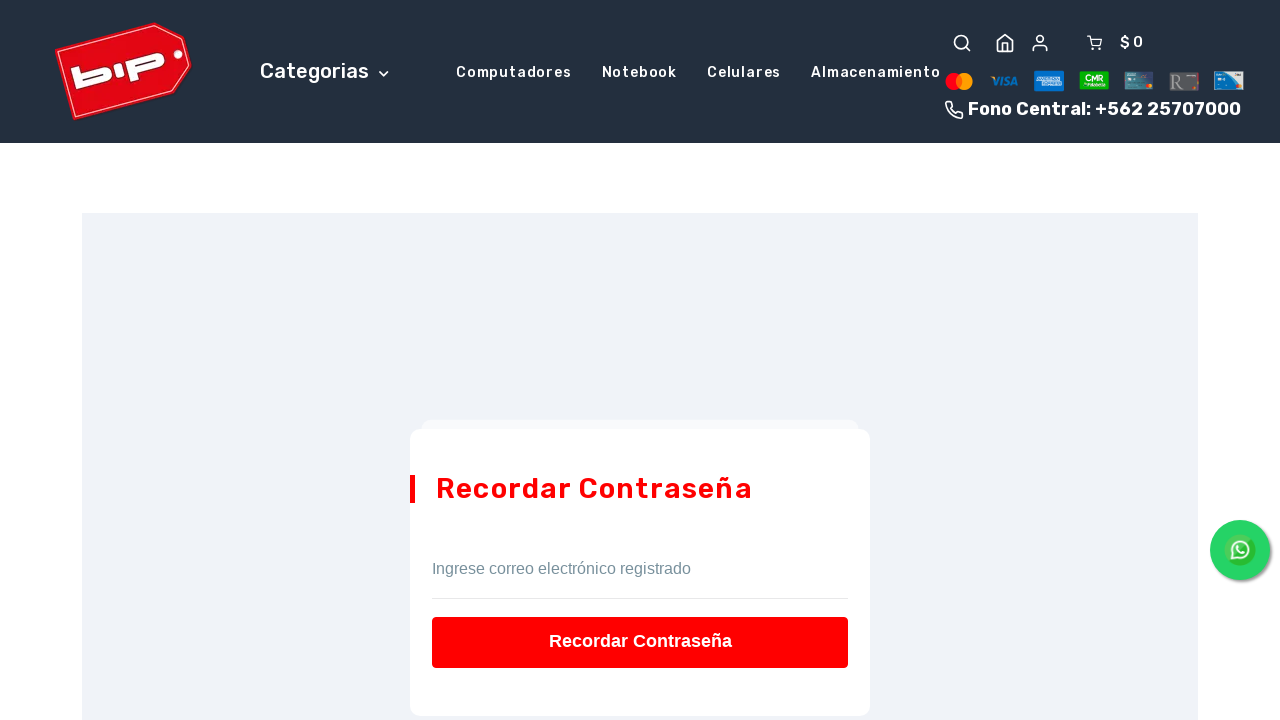

Filled email field with 'testuser2024@example.com' for password recovery on #usuario
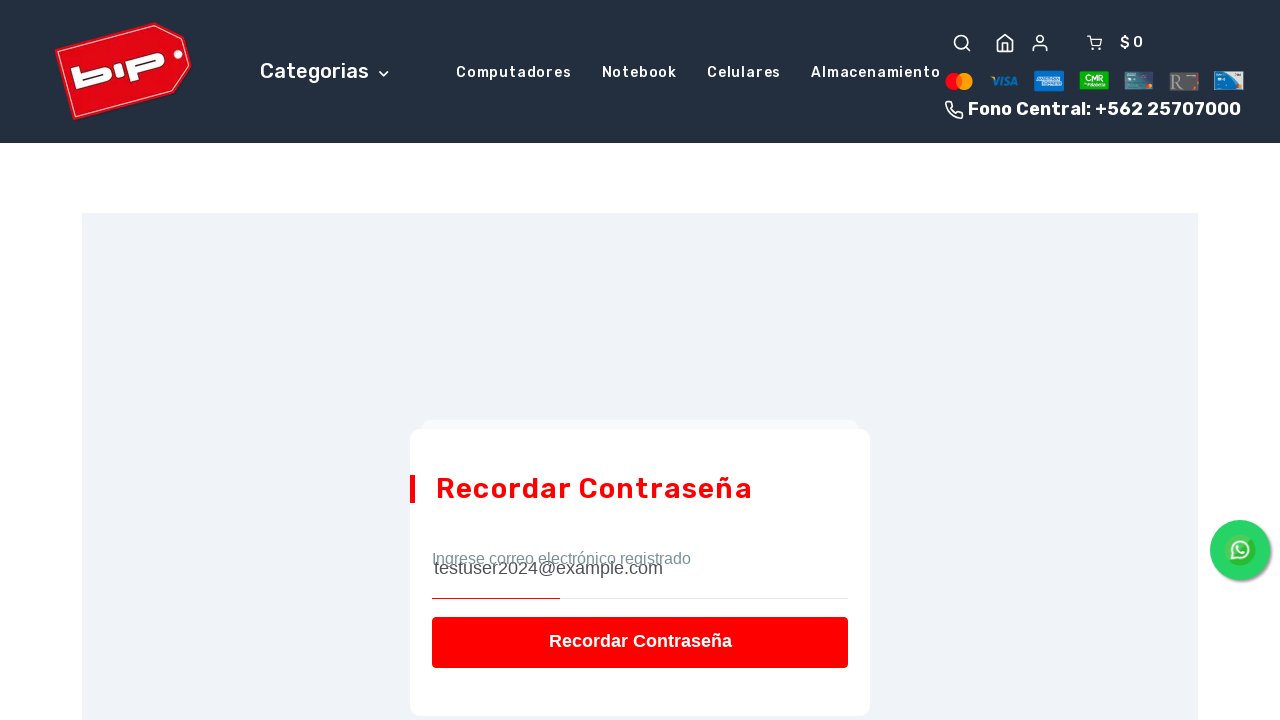

Clicked recovery button to submit password recovery form at (640, 642) on #btnRecordar
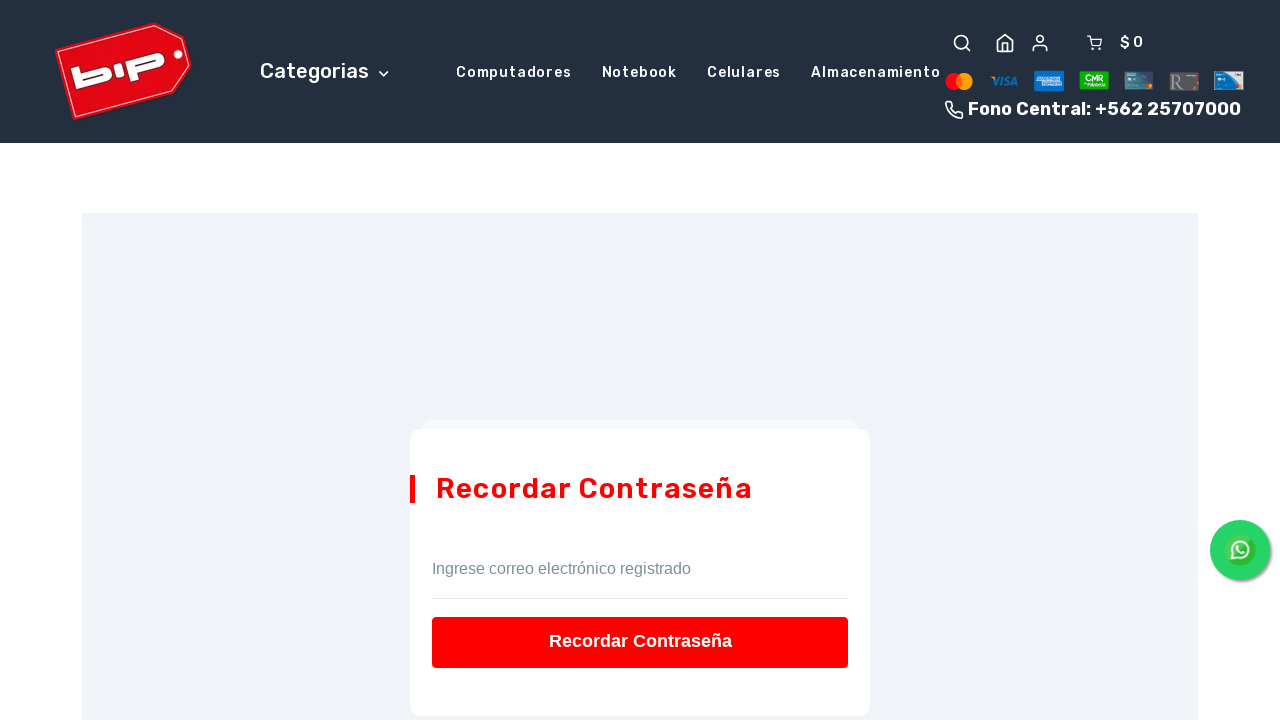

Waited 2 seconds for form submission to process
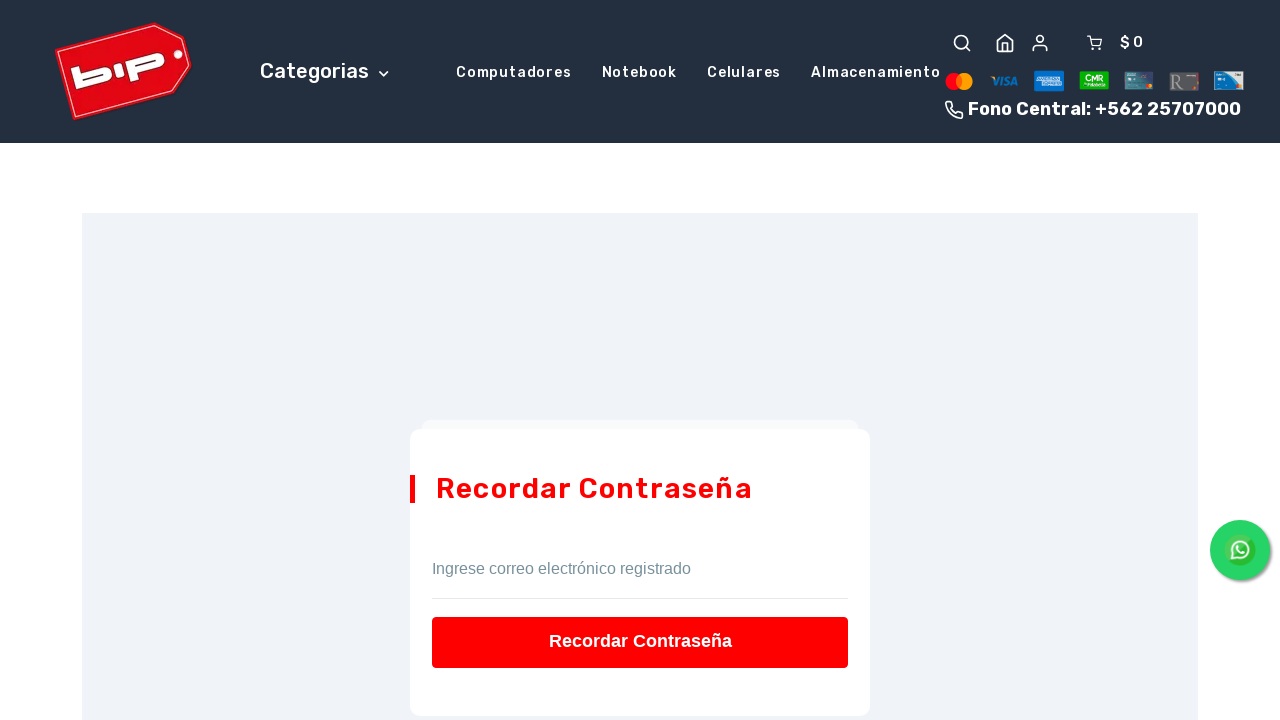

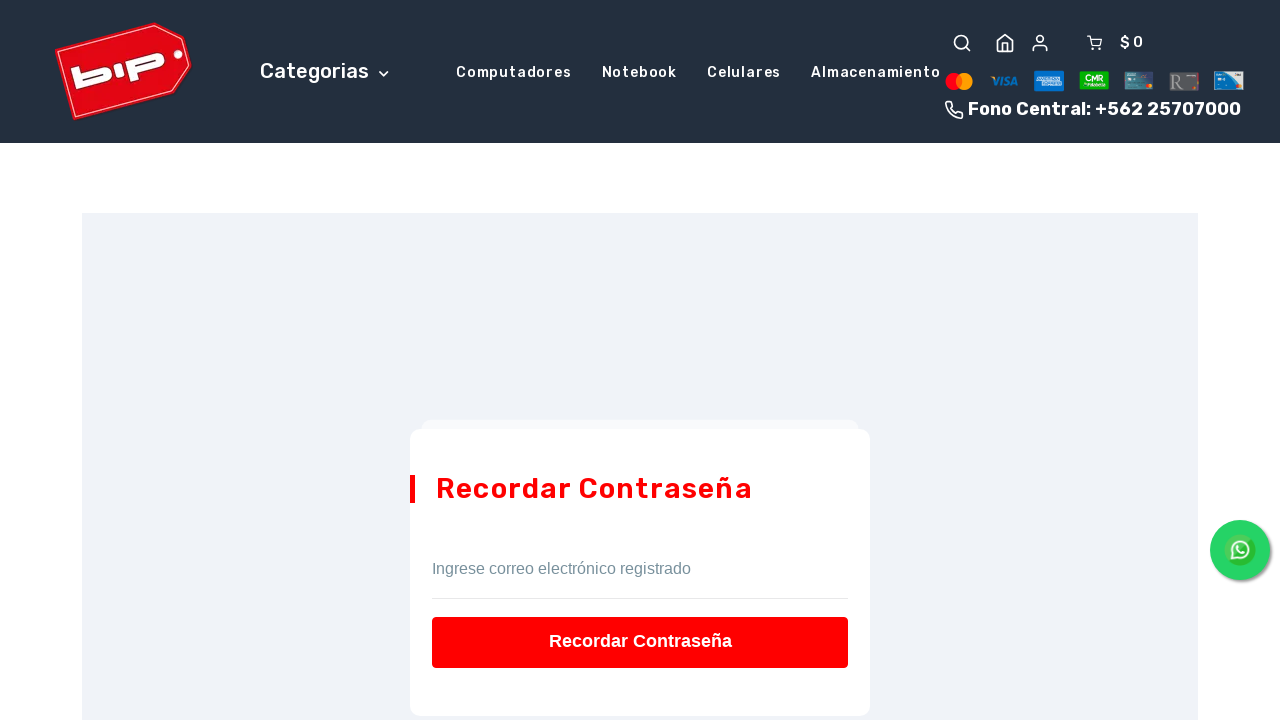